Adds multiple todo tasks and deletes them one by one

Starting URL: https://todomvc.com/examples/react-redux/dist/#/

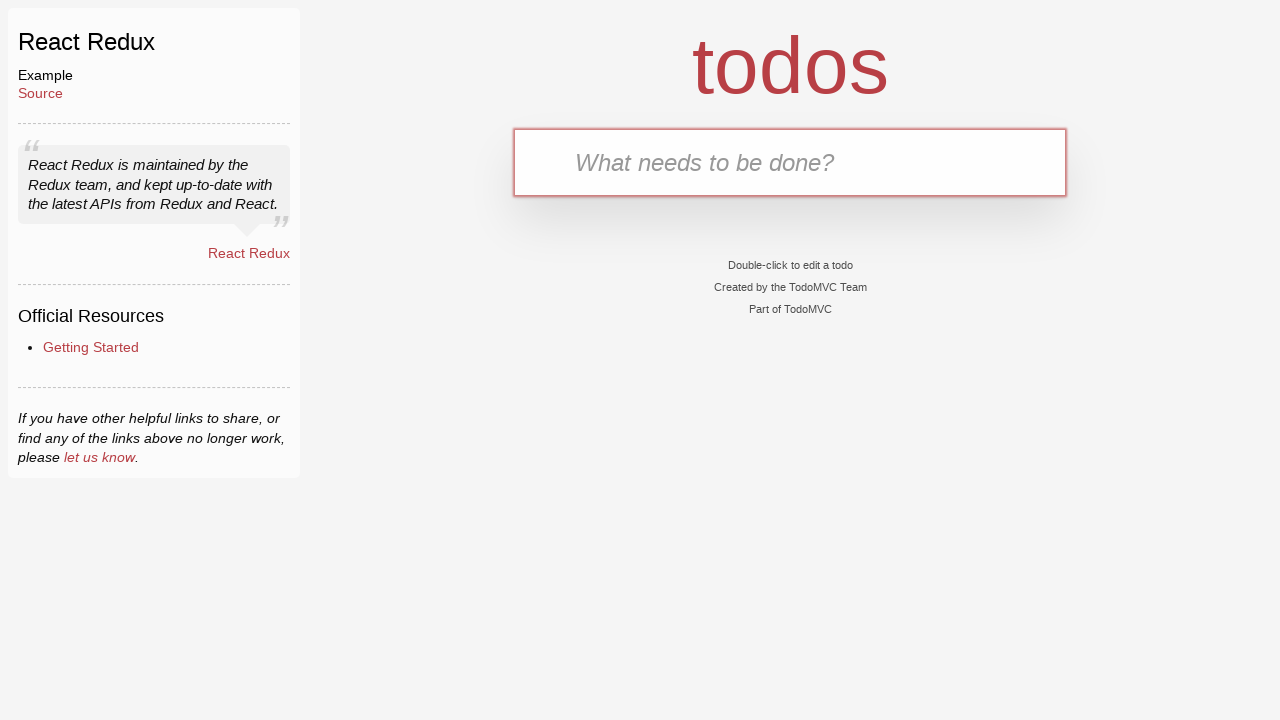

Filled new task field with 'Complete project report' on .new-todo
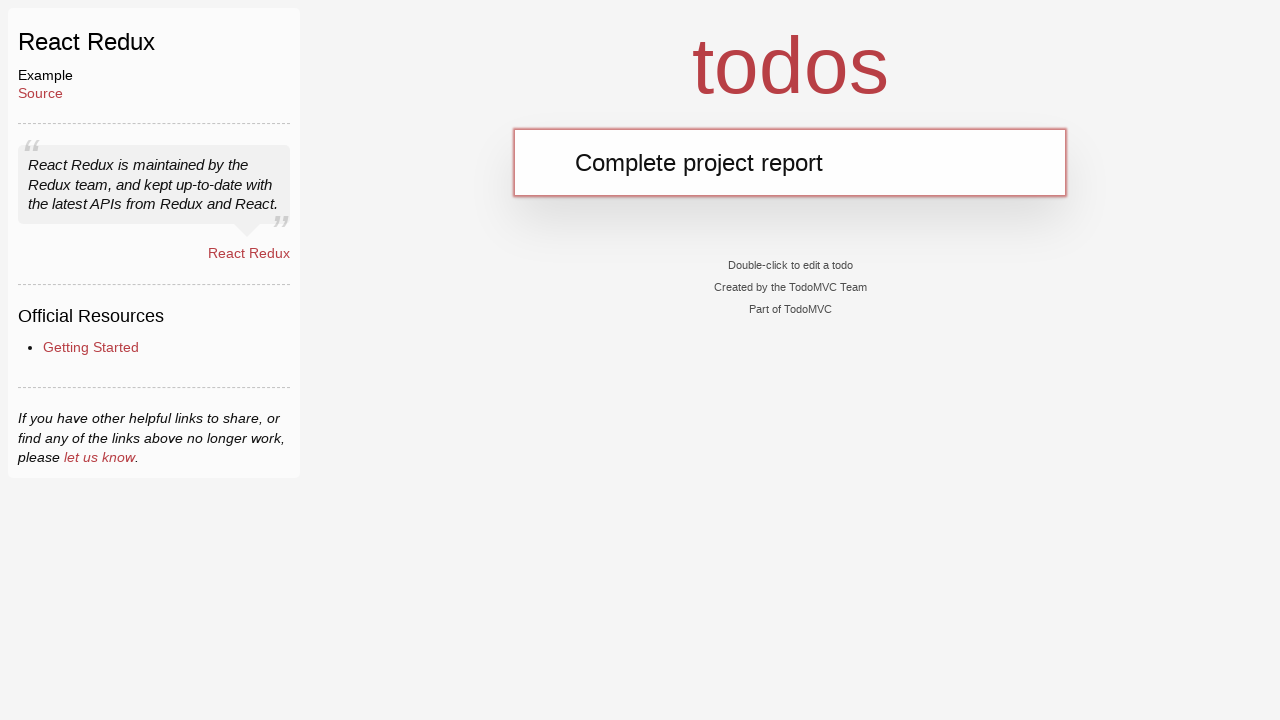

Pressed Enter to add task 'Complete project report' on .new-todo
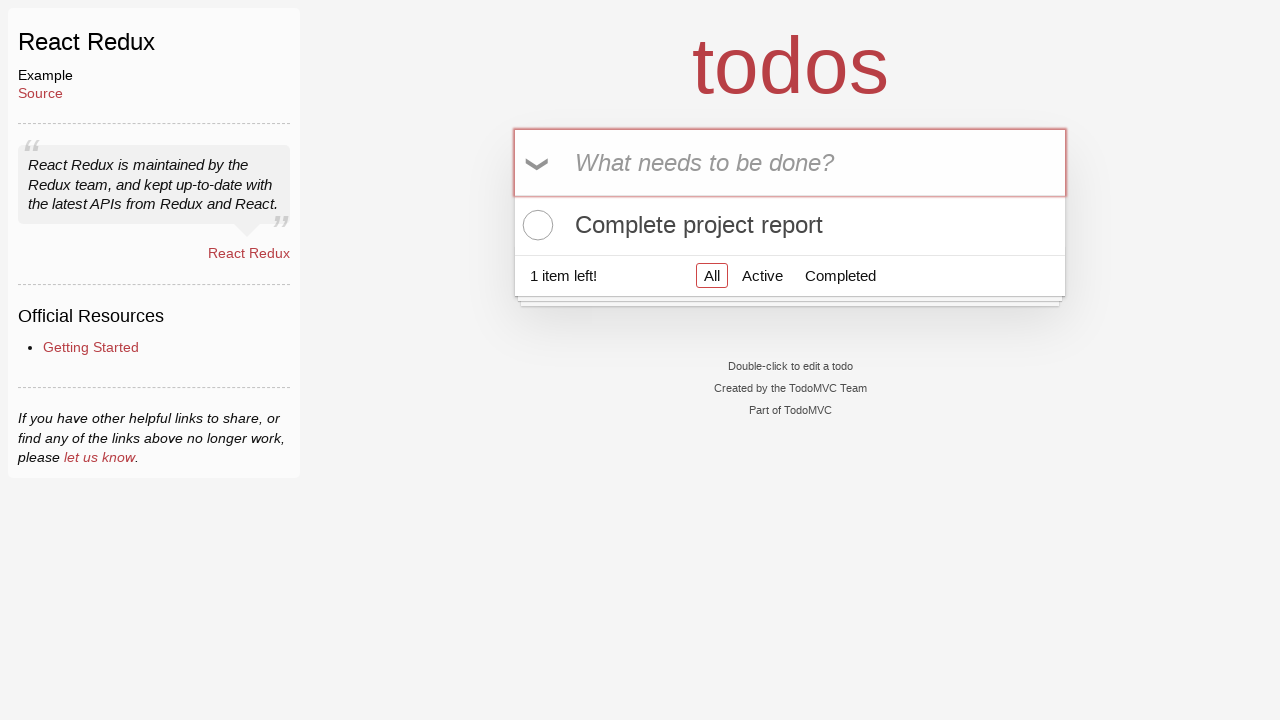

Filled new task field with 'Schedule dentist appointment' on .new-todo
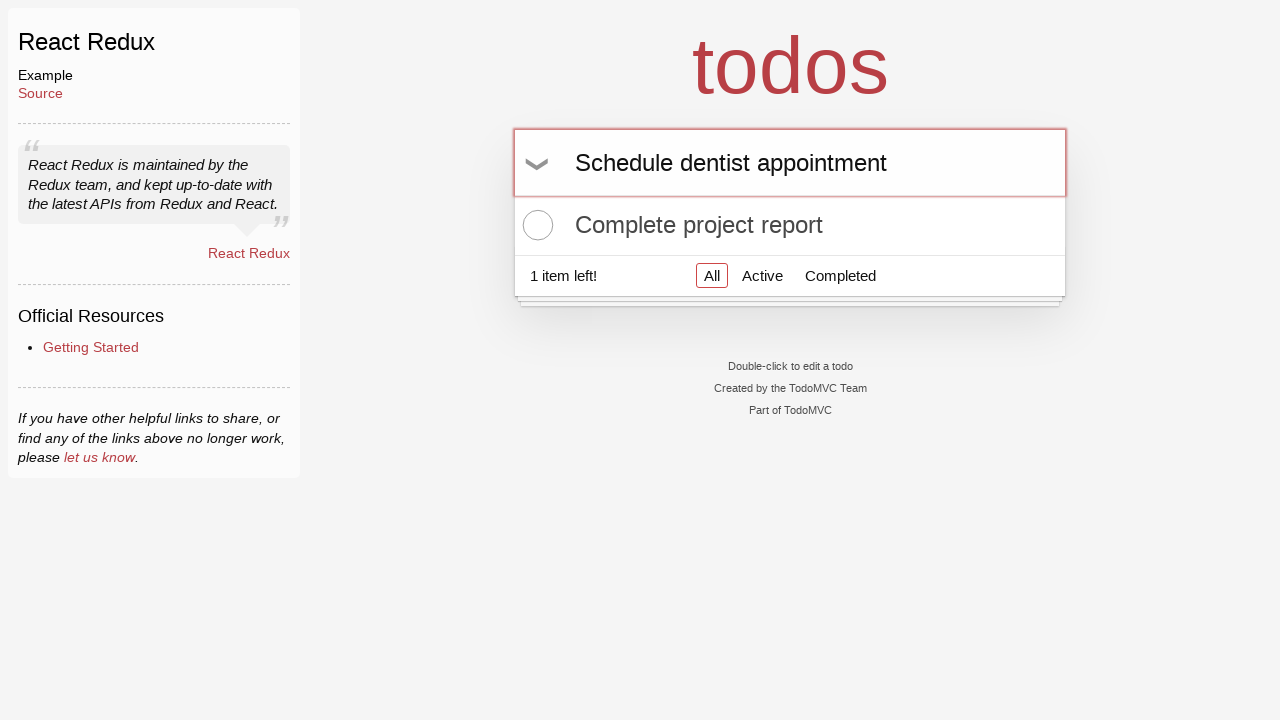

Pressed Enter to add task 'Schedule dentist appointment' on .new-todo
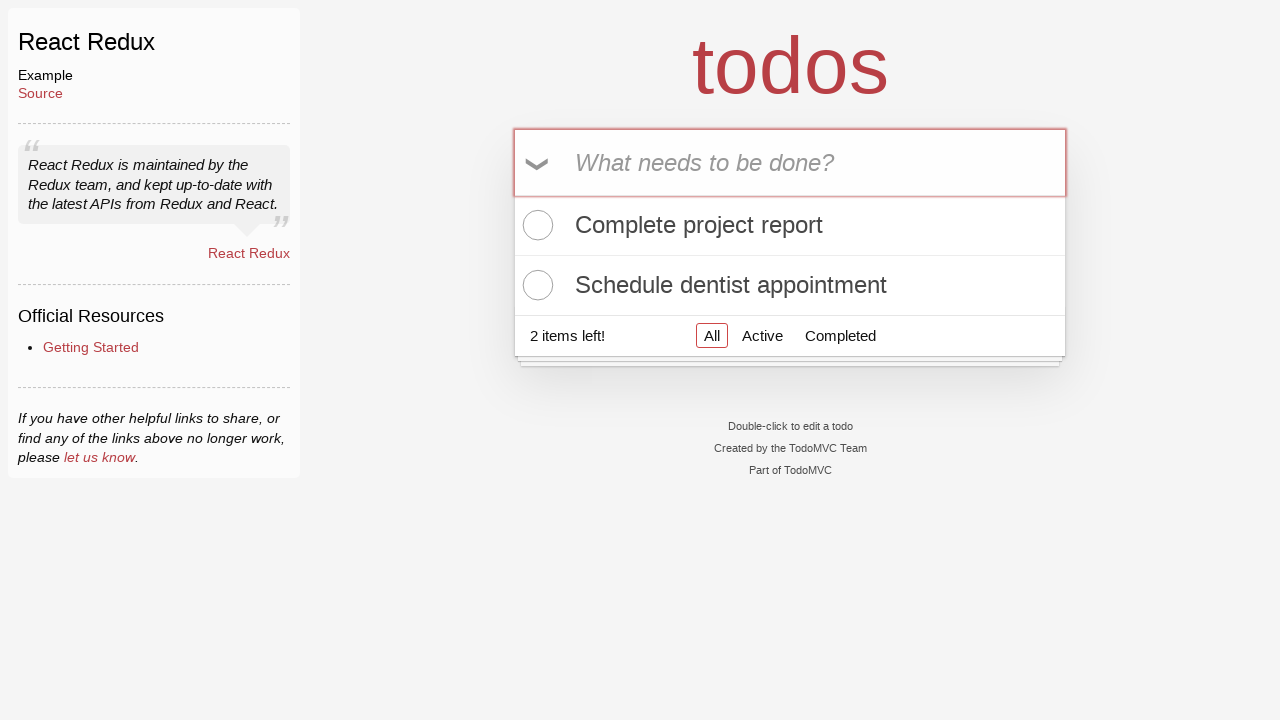

Filled new task field with 'Call mom' on .new-todo
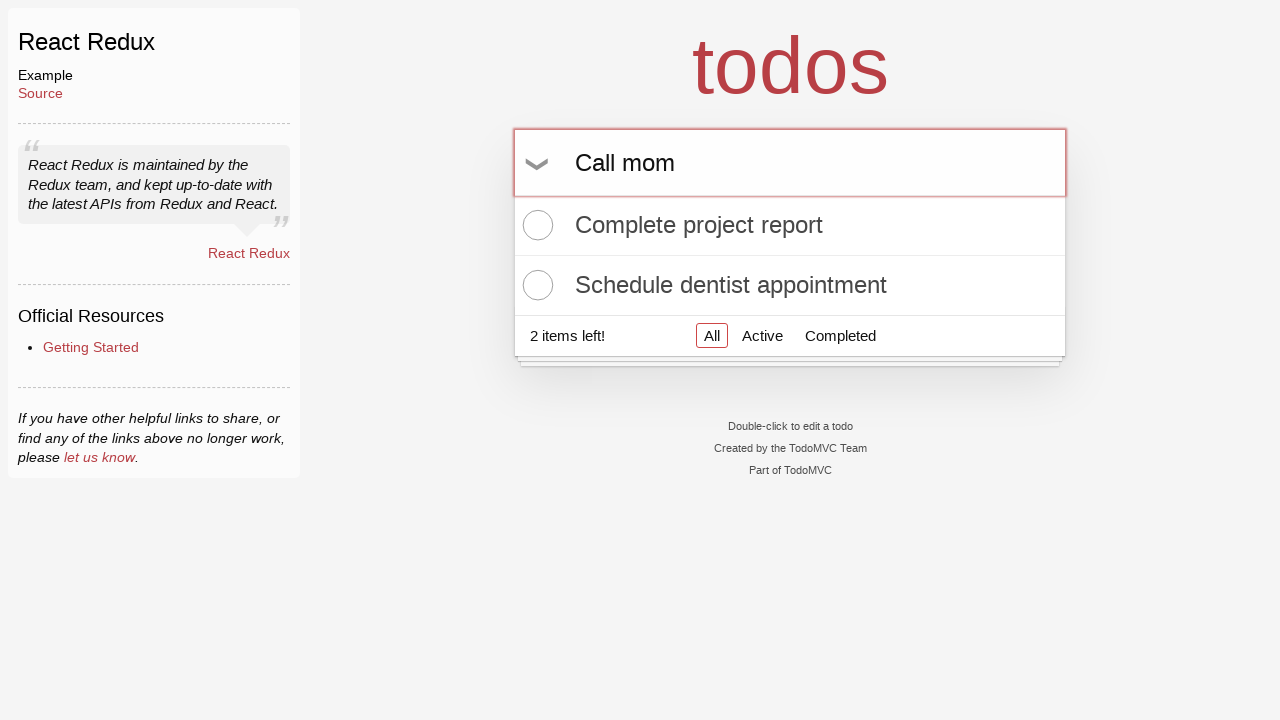

Pressed Enter to add task 'Call mom' on .new-todo
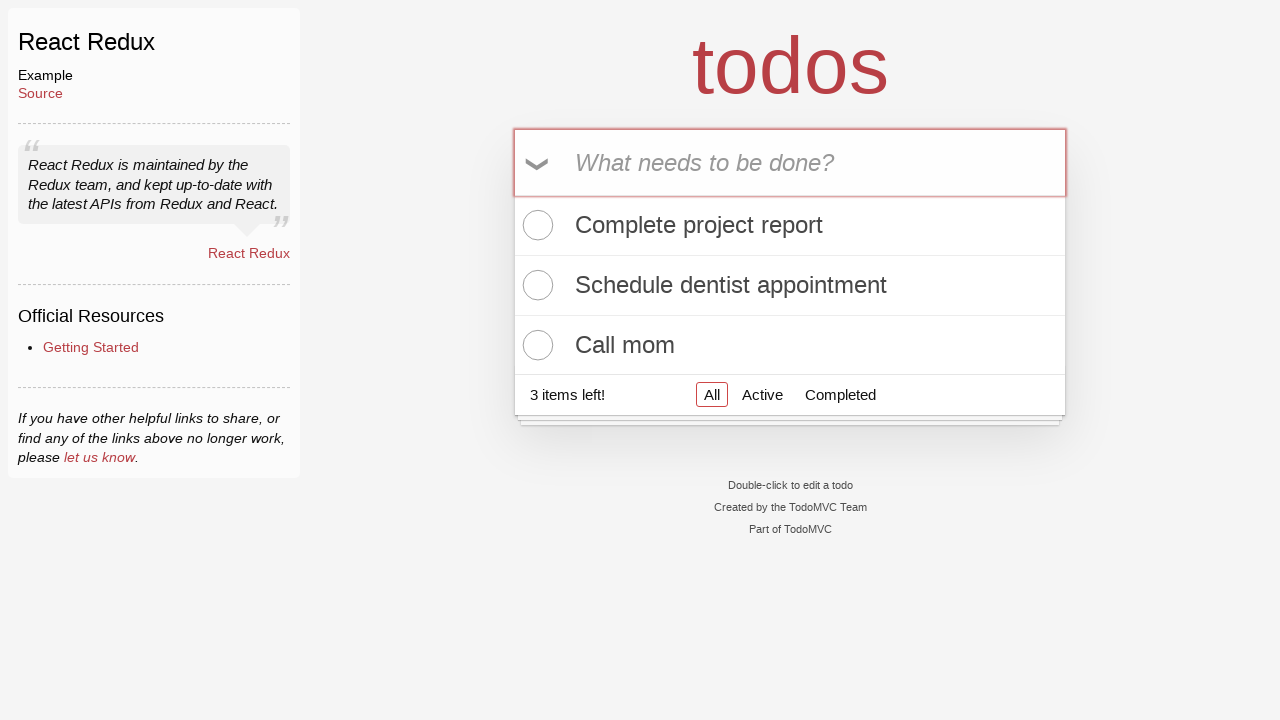

Filled new task field with 'Buy birthday gift' on .new-todo
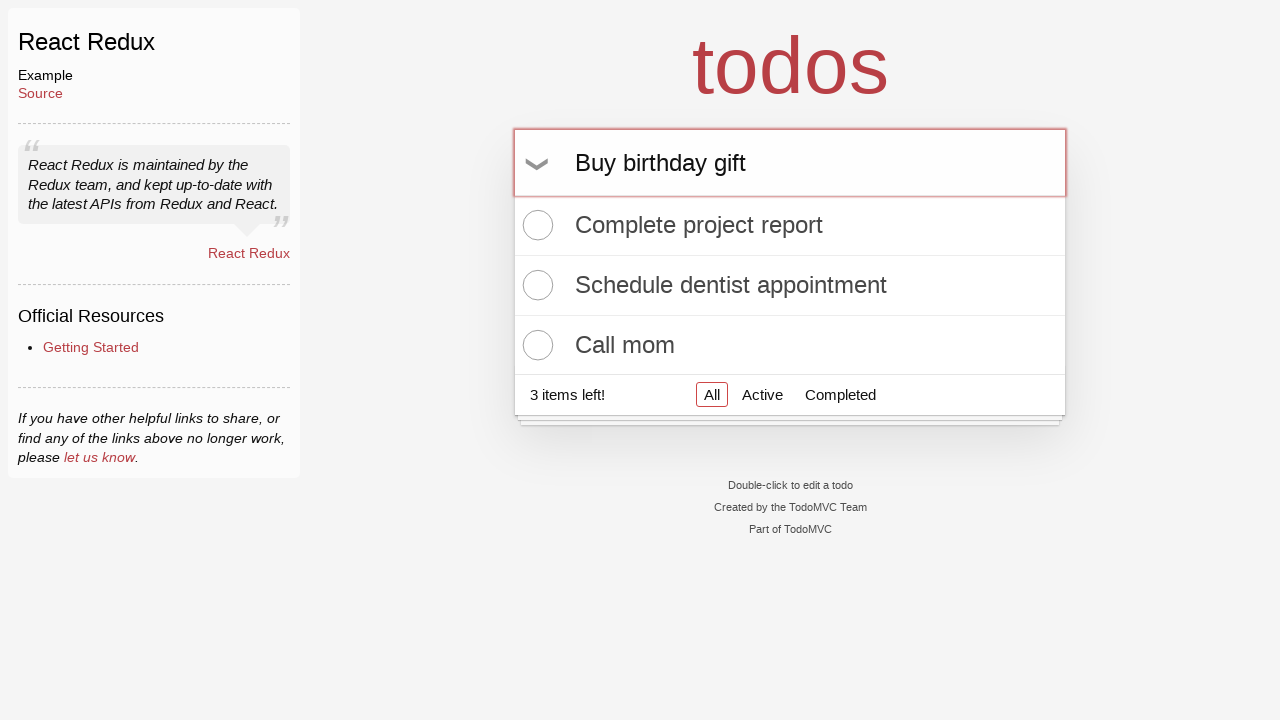

Pressed Enter to add task 'Buy birthday gift' on .new-todo
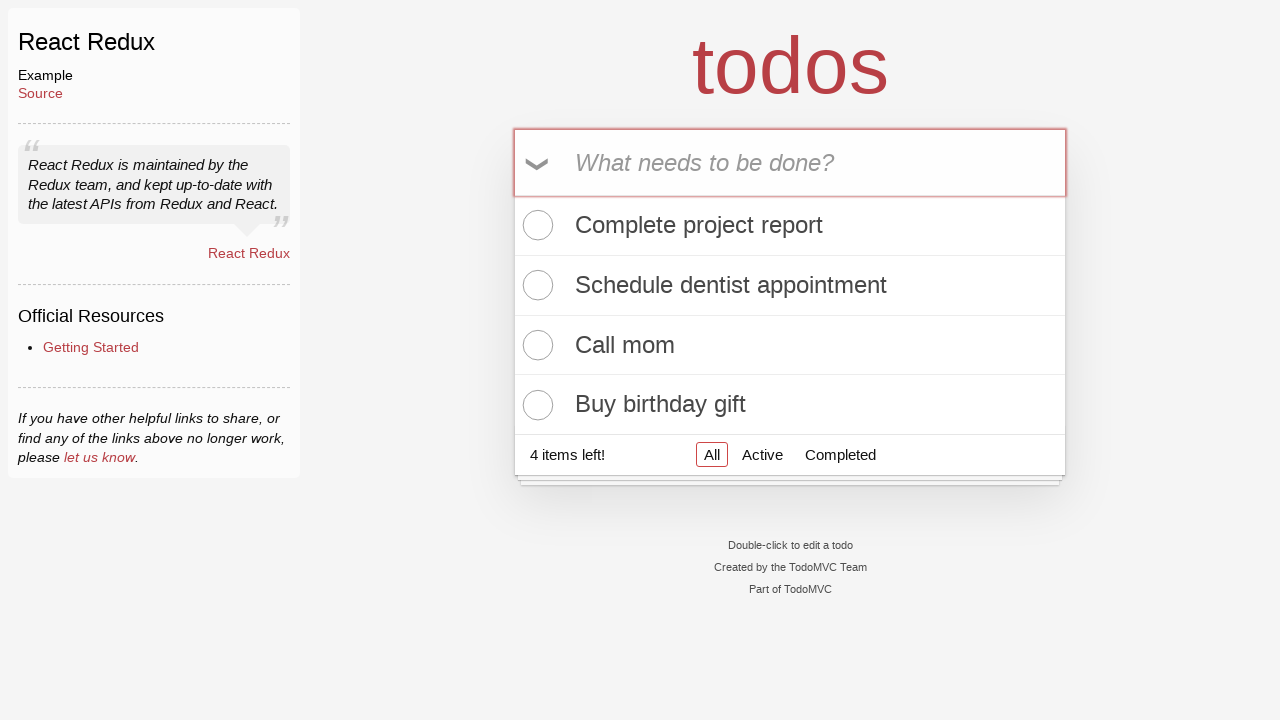

Hovered over first todo item to reveal delete button at (790, 226) on [data-testid='todo-item'] >> nth=0
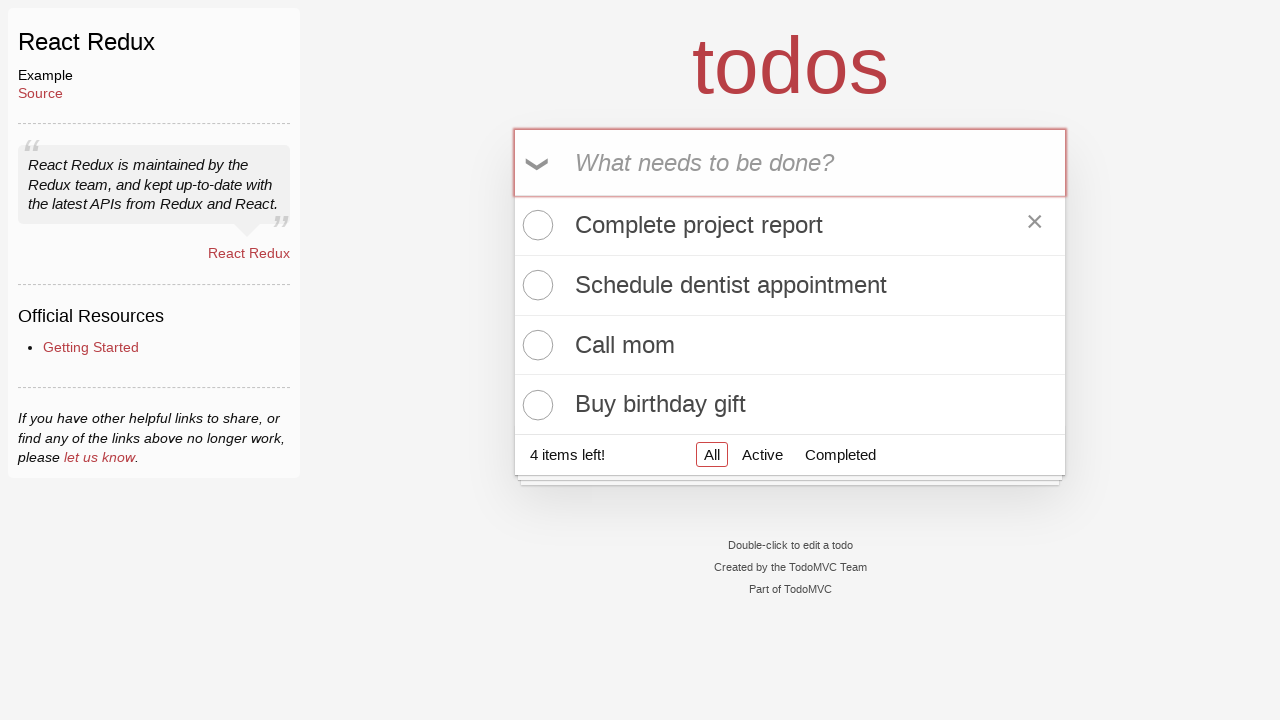

Clicked delete button to remove todo item at (1035, 225) on button.destroy >> nth=0
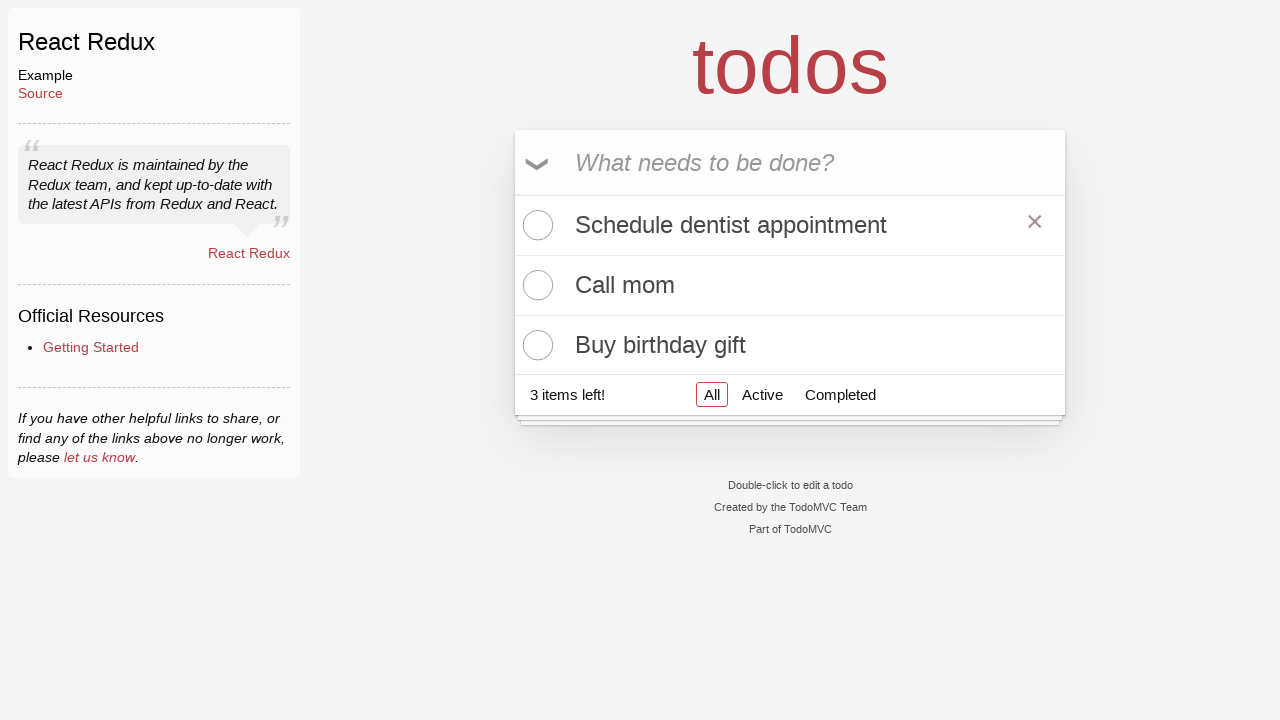

Hovered over first todo item to reveal delete button at (790, 226) on [data-testid='todo-item'] >> nth=0
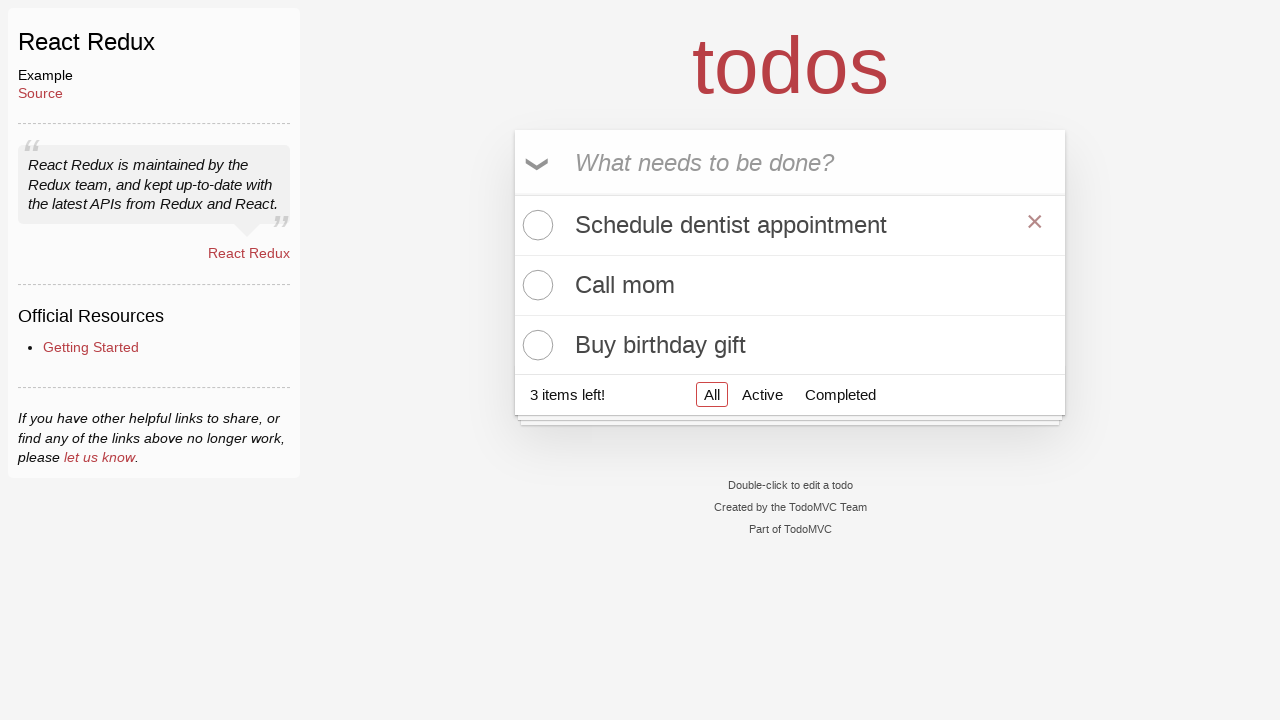

Clicked delete button to remove todo item at (1035, 225) on button.destroy >> nth=0
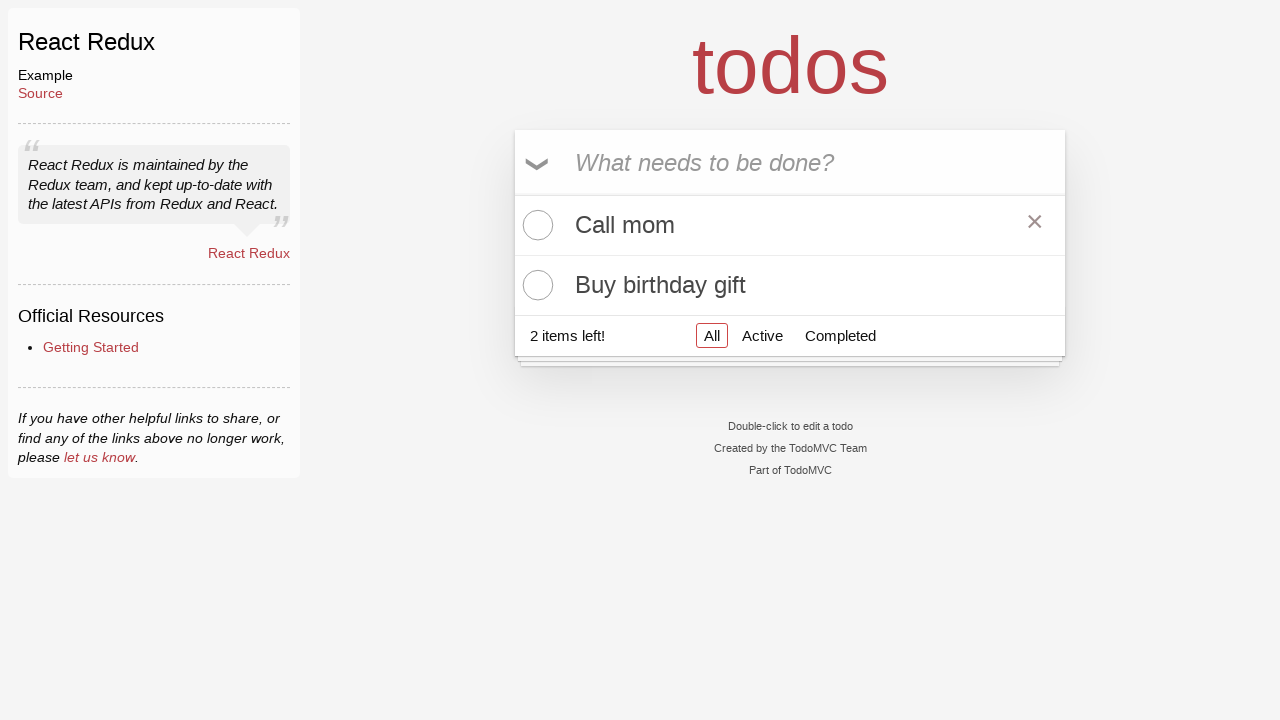

Hovered over first todo item to reveal delete button at (790, 226) on [data-testid='todo-item'] >> nth=0
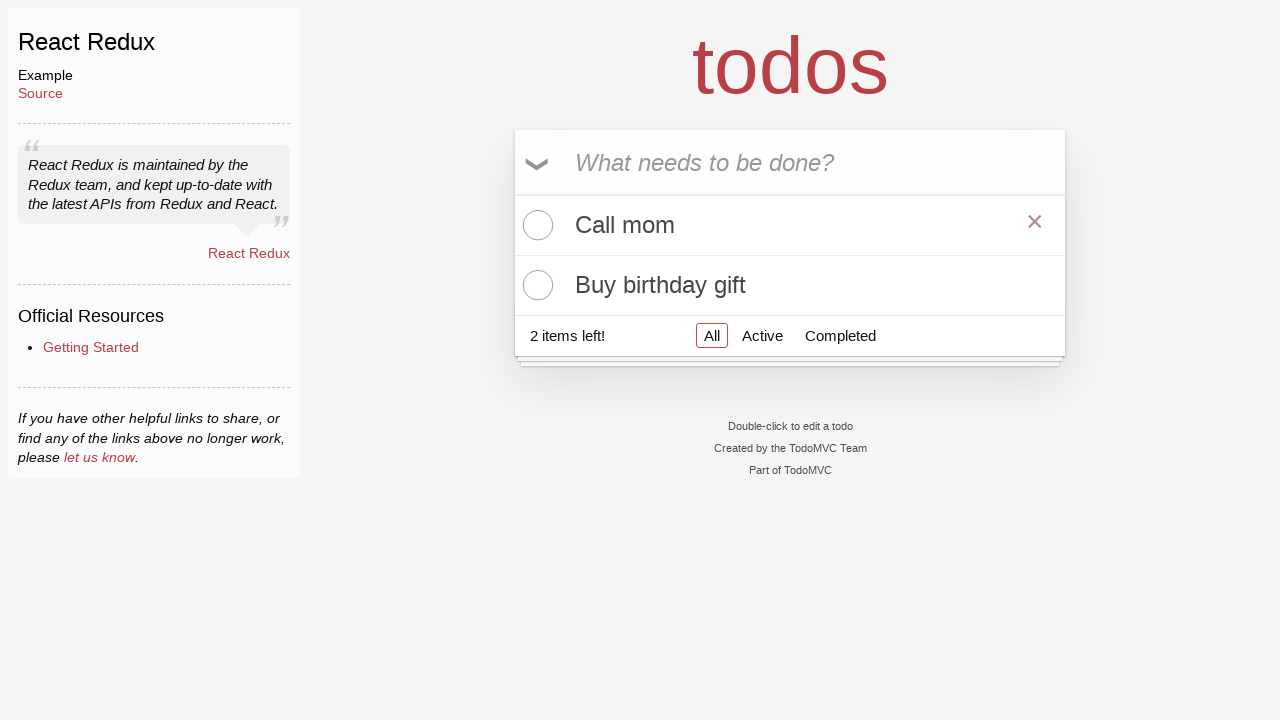

Clicked delete button to remove todo item at (1035, 225) on button.destroy >> nth=0
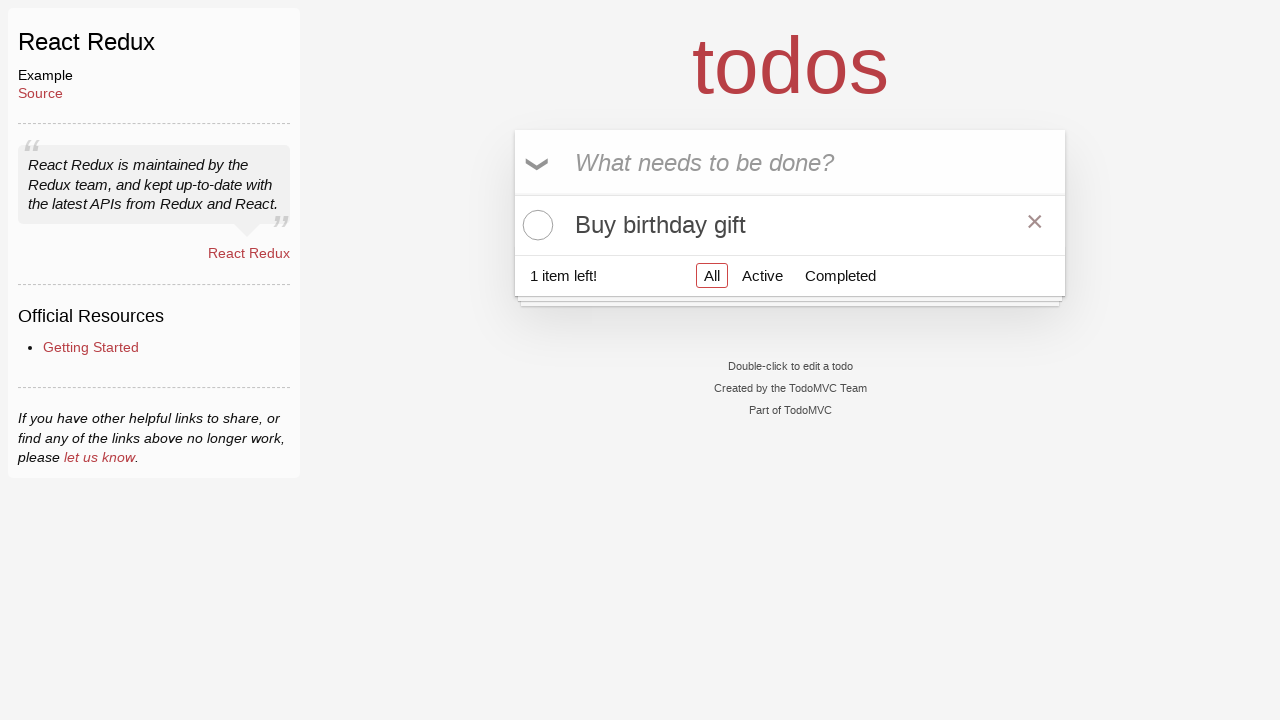

Hovered over first todo item to reveal delete button at (790, 225) on [data-testid='todo-item'] >> nth=0
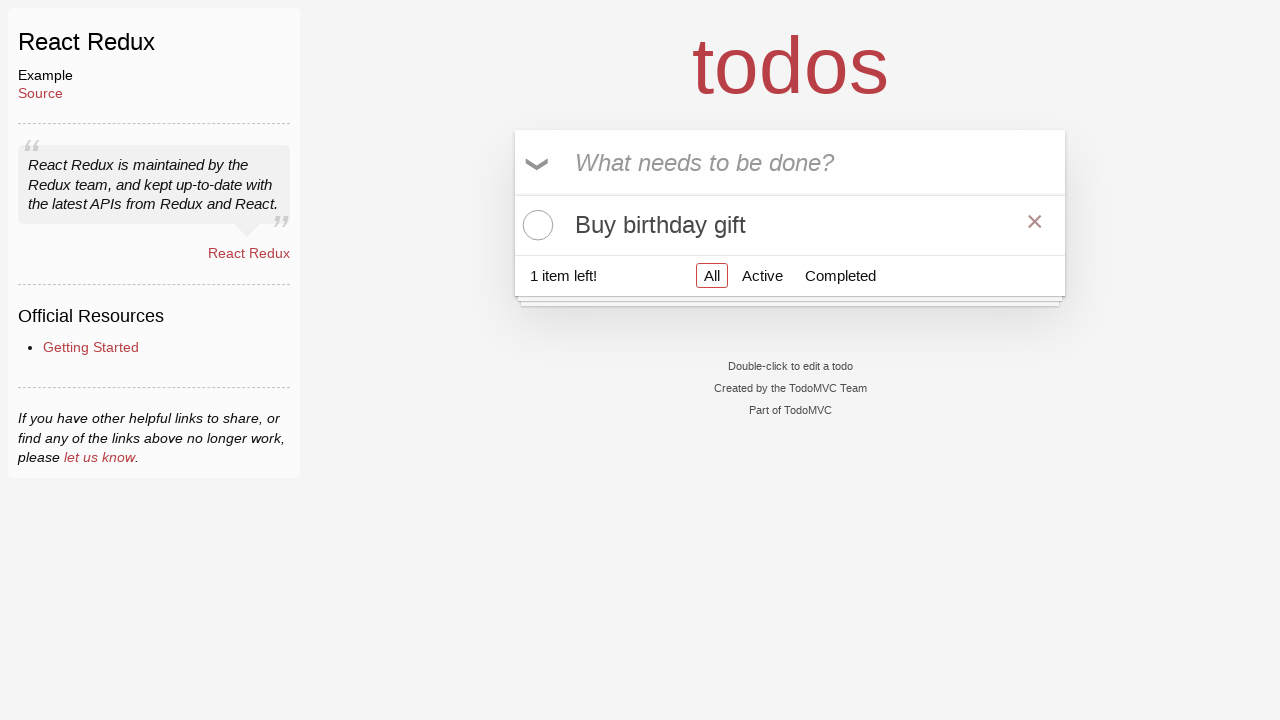

Clicked delete button to remove todo item at (1035, 225) on button.destroy >> nth=0
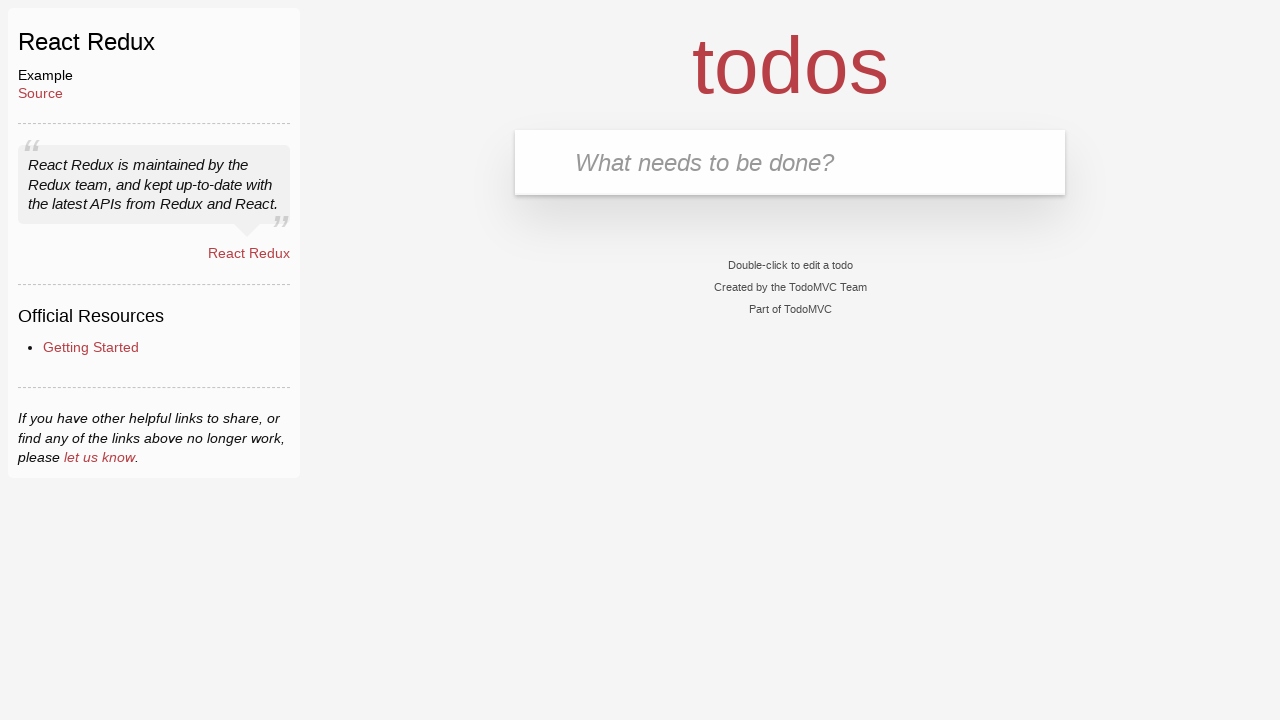

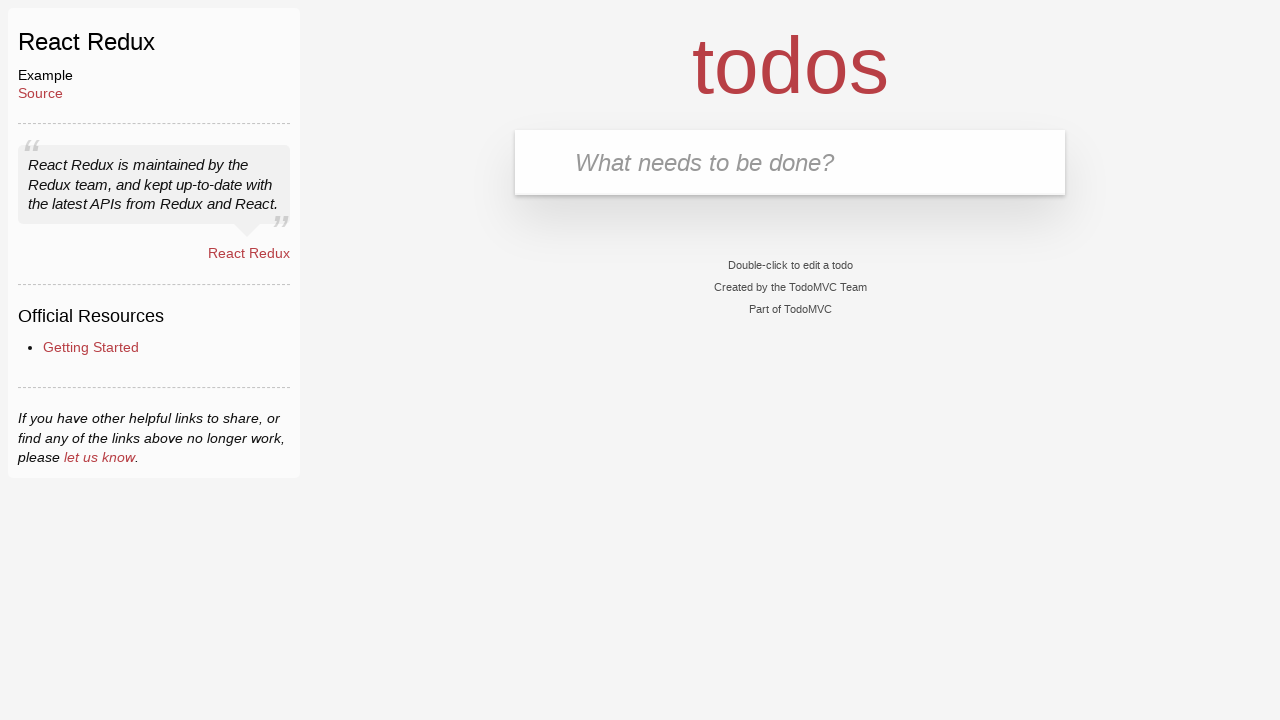